Tests checkbox functionality on an automation practice page by locating checkboxes, counting them, and clicking on them iteratively.

Starting URL: https://www.rahulshettyacademy.com/AutomationPractice/

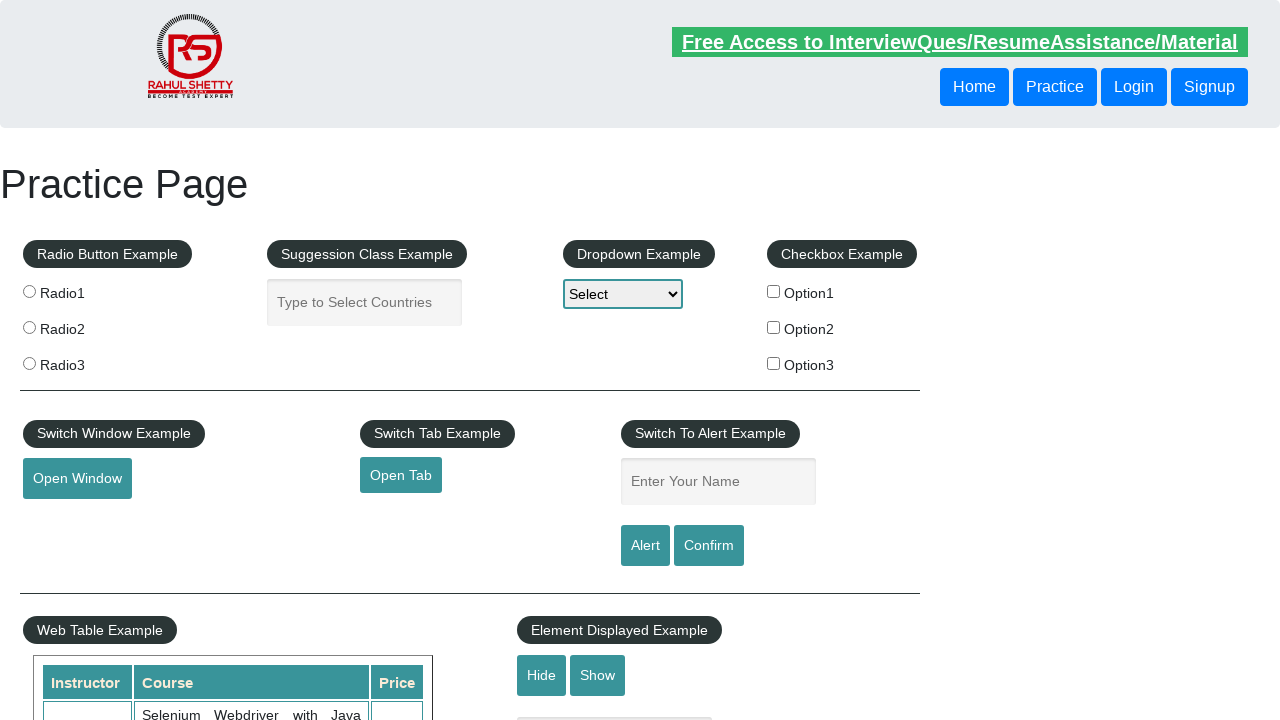

Waited for checkbox section to load
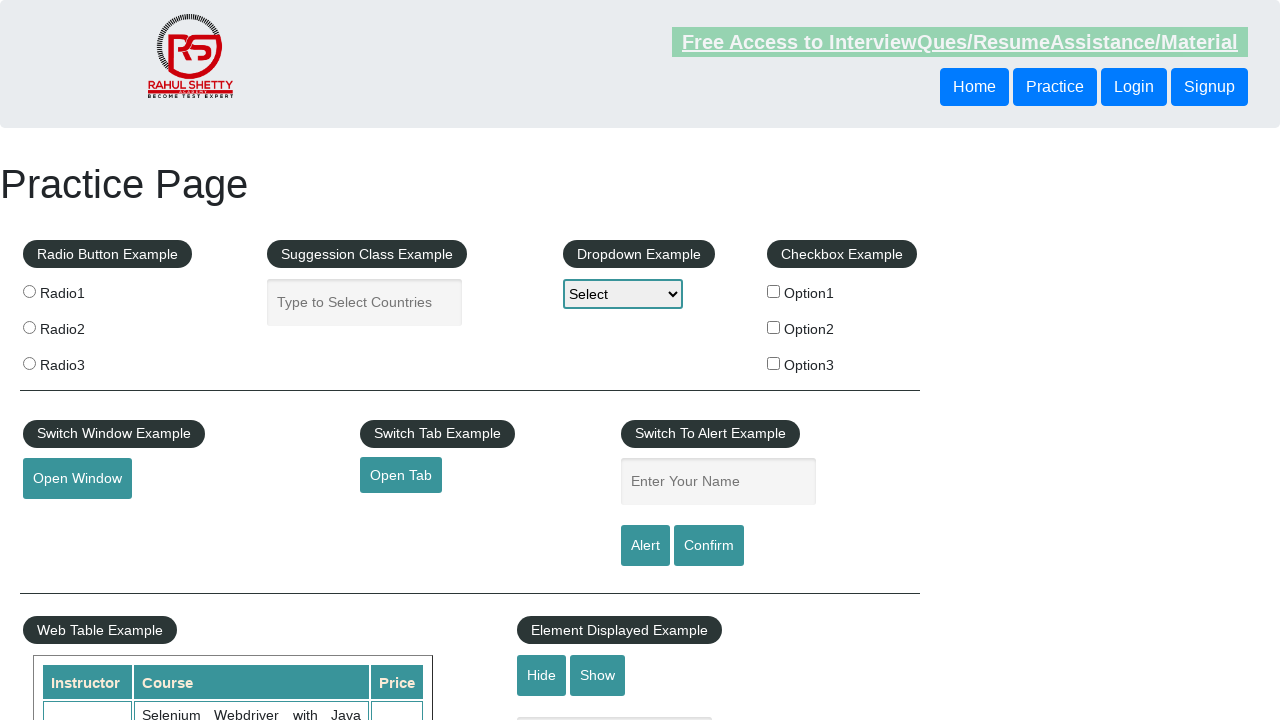

Located the checkbox fieldset legend element
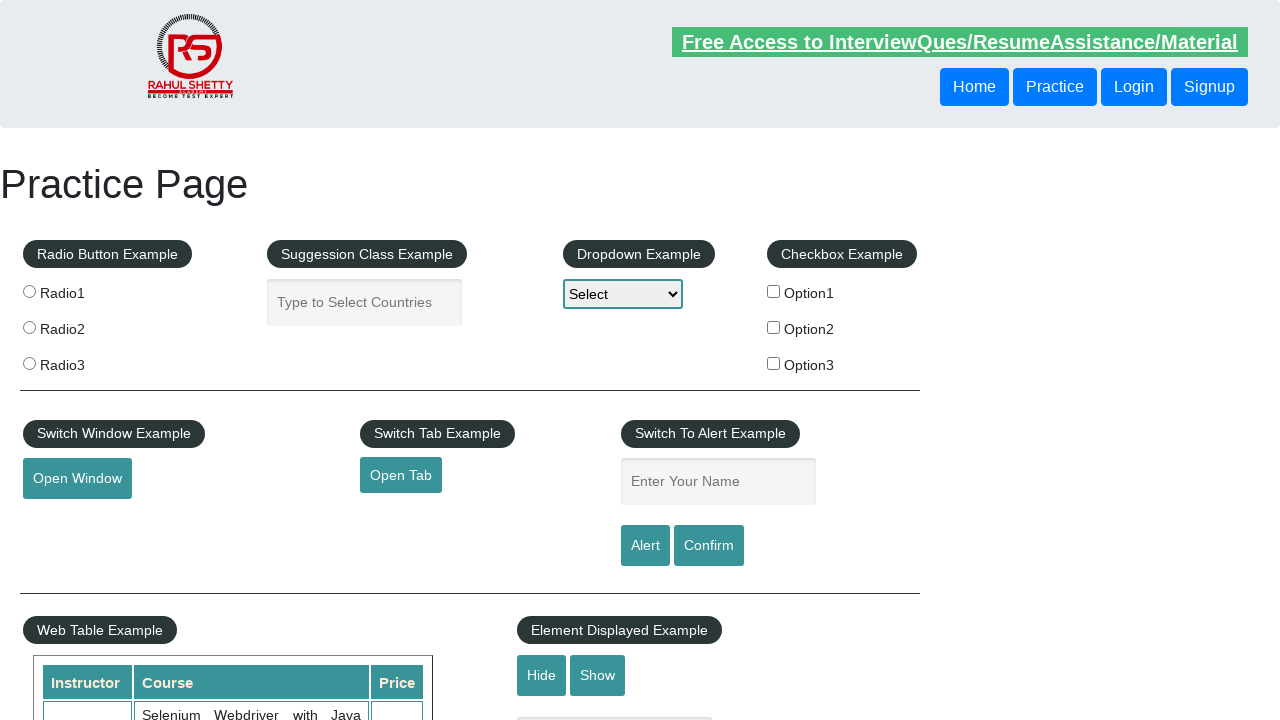

Retrieved legend text: 'Checkbox Example'
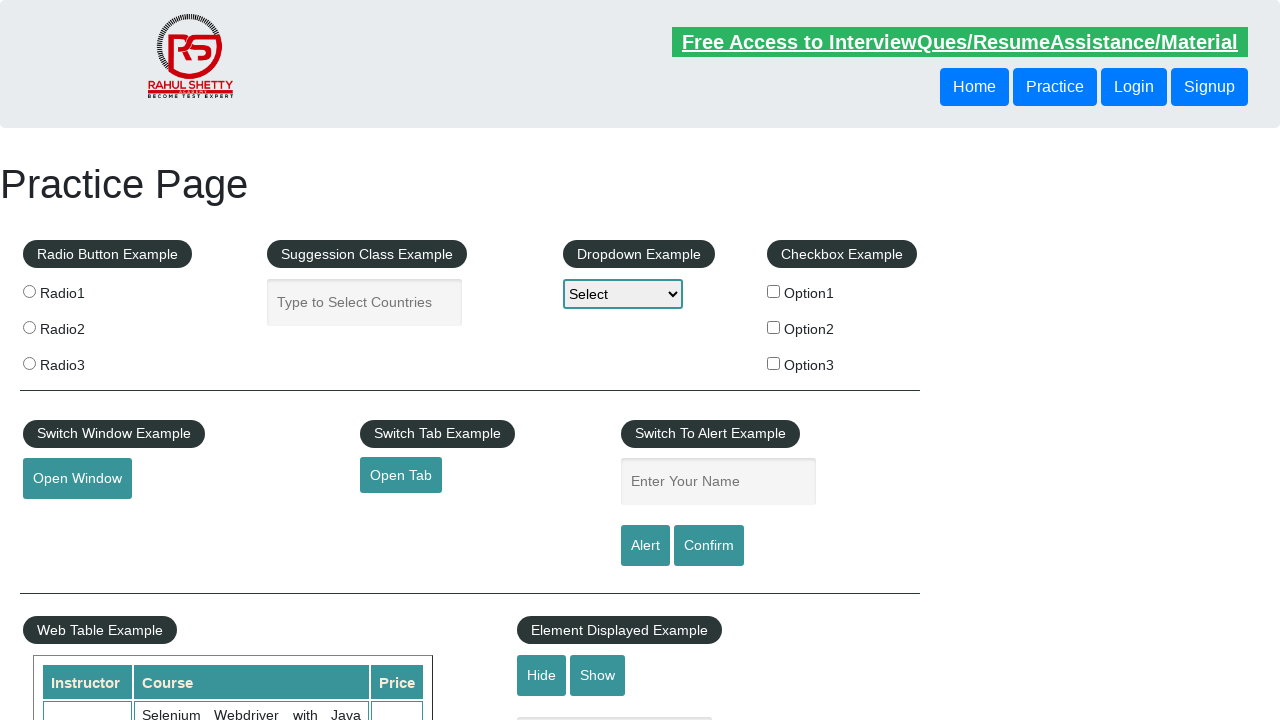

Located all checkbox elements
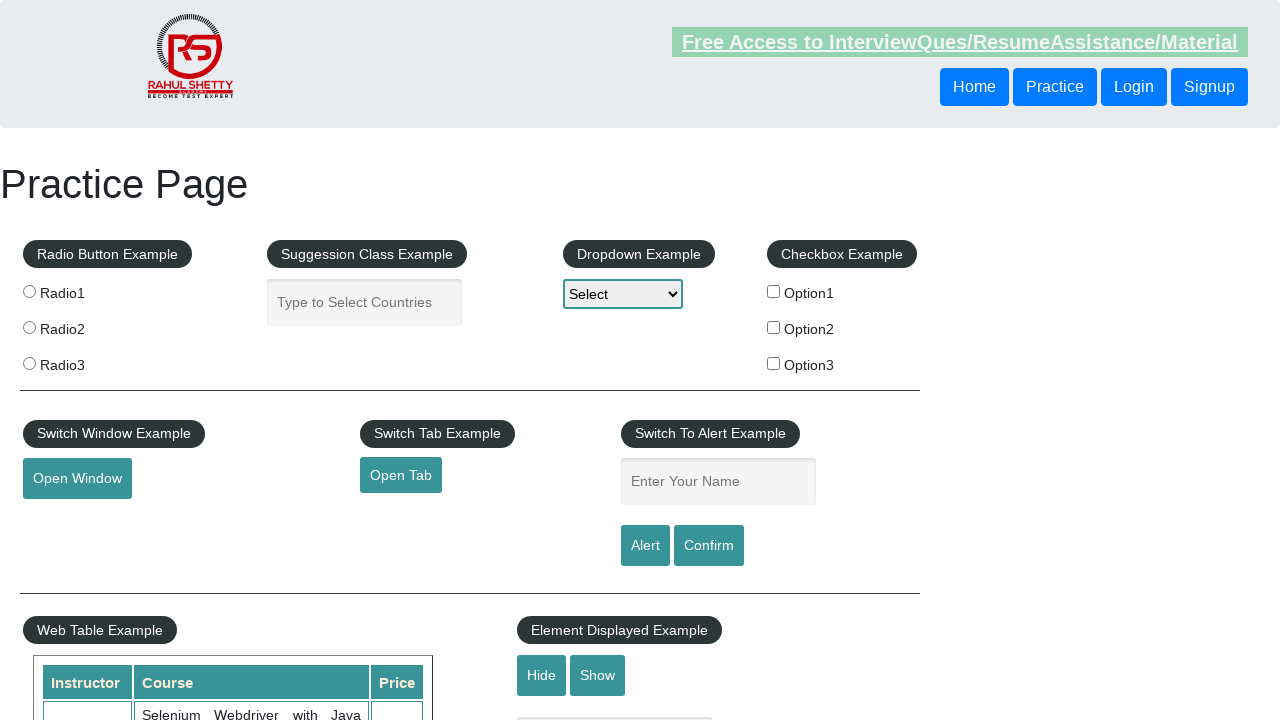

Counted 3 total checkboxes
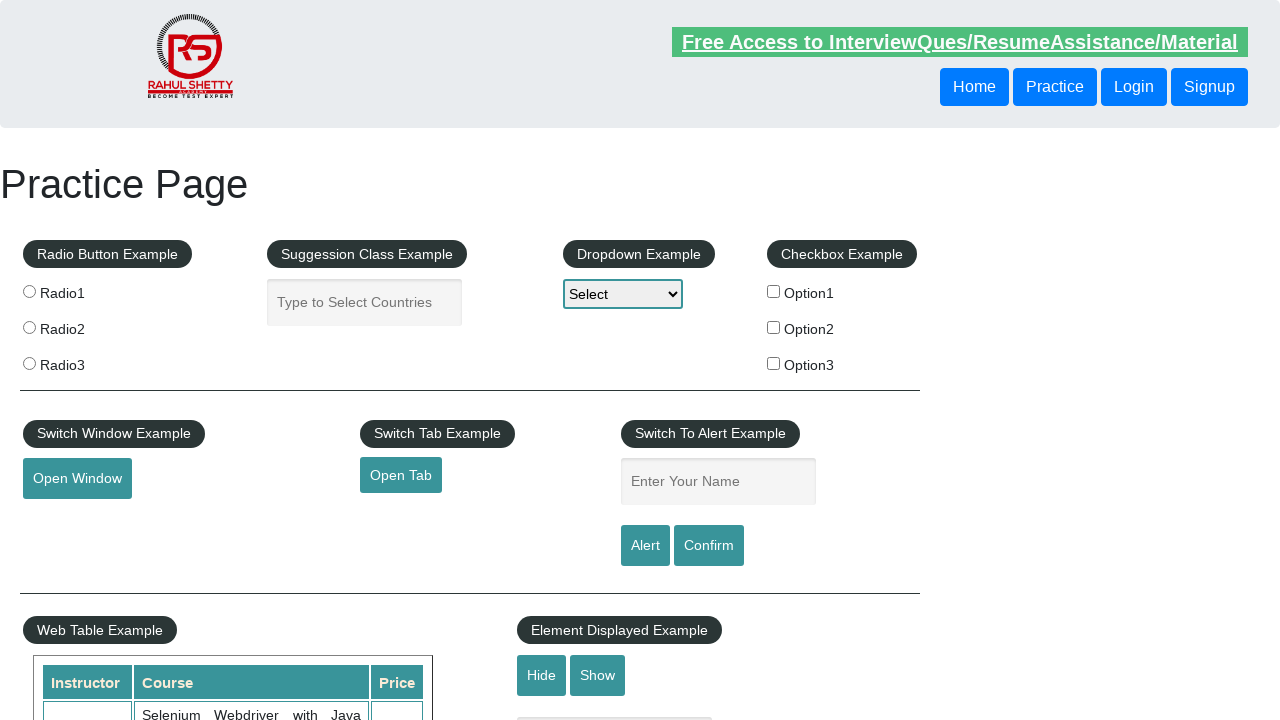

Clicked the third checkbox (iteration 1 of 3) at (774, 363) on xpath=//input[@type='checkbox'] >> nth=2
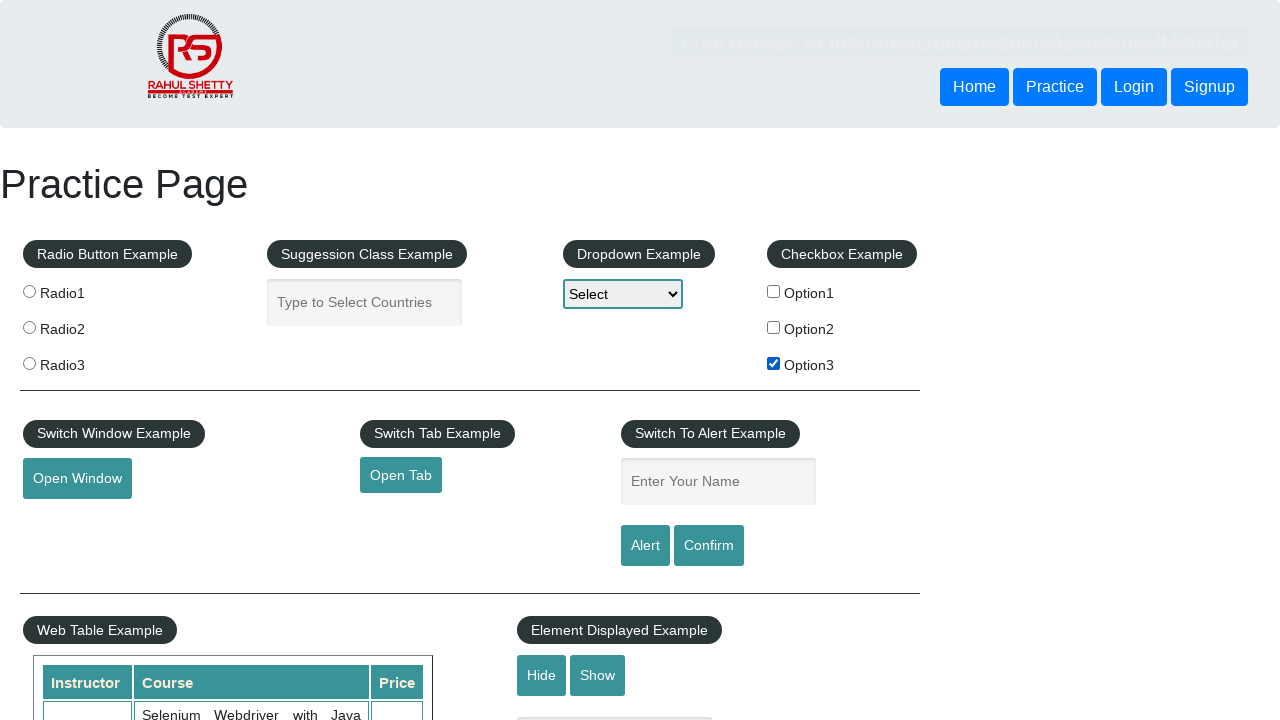

Clicked the third checkbox (iteration 2 of 3) at (774, 363) on xpath=//input[@type='checkbox'] >> nth=2
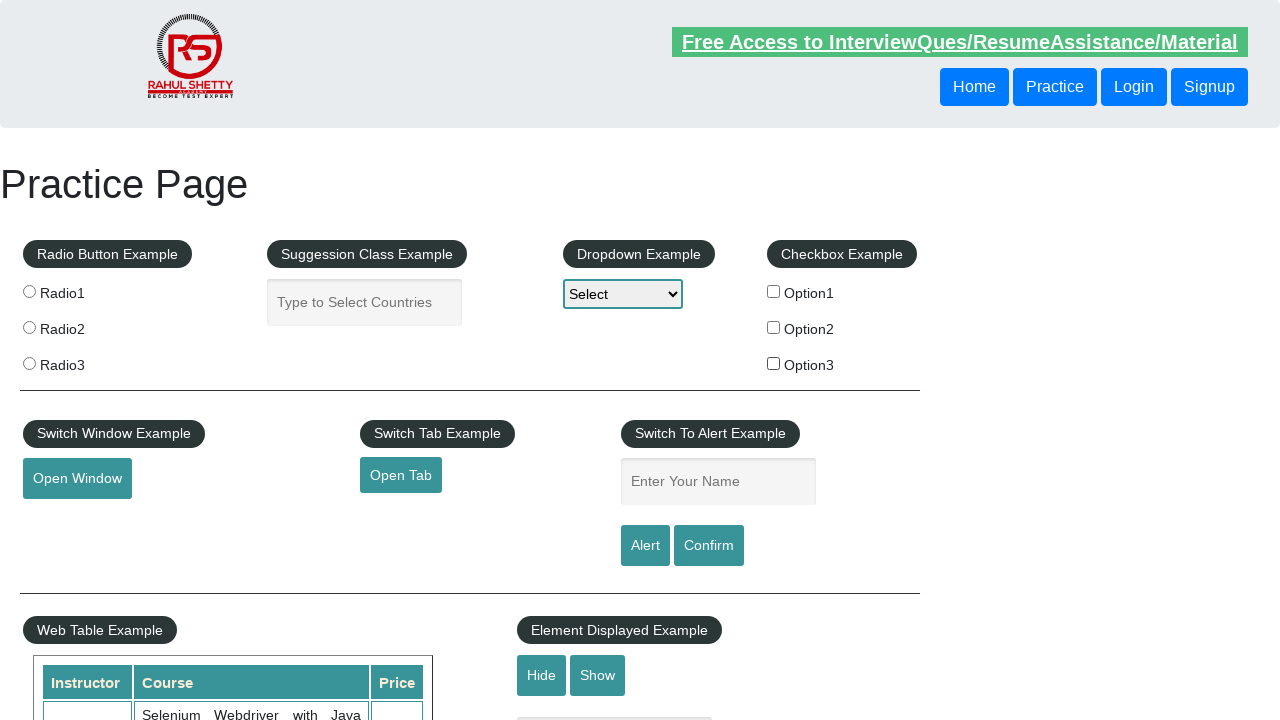

Clicked the third checkbox (iteration 3 of 3) at (774, 363) on xpath=//input[@type='checkbox'] >> nth=2
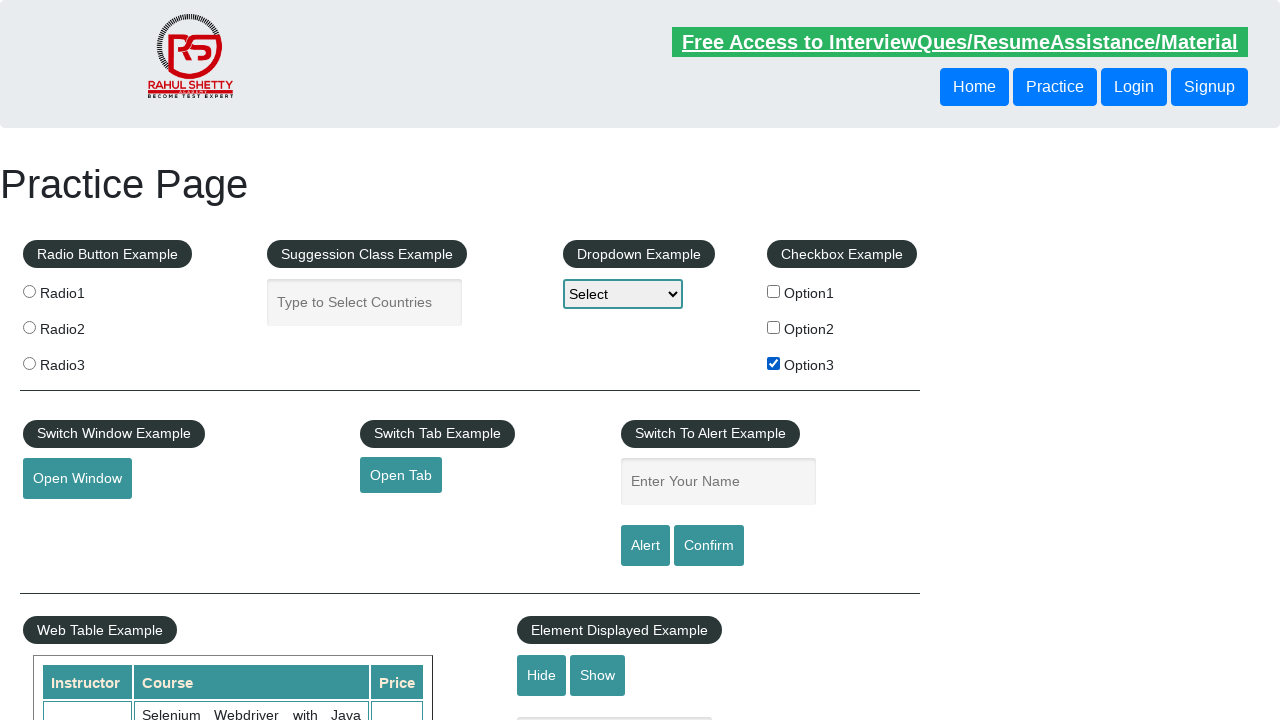

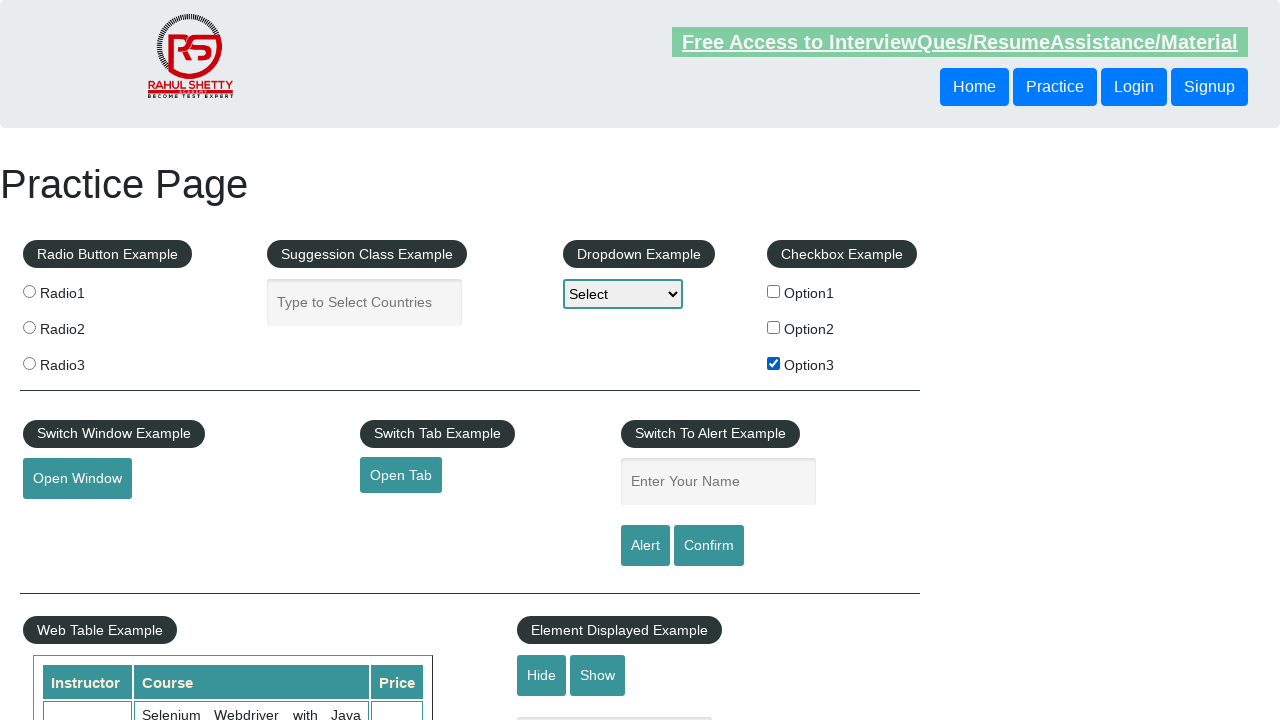